Tests navigation by clicking through each link in the LinkList widget, then navigating back to the main page. This demonstrates handling element references after page navigation.

Starting URL: https://omayo.blogspot.com/

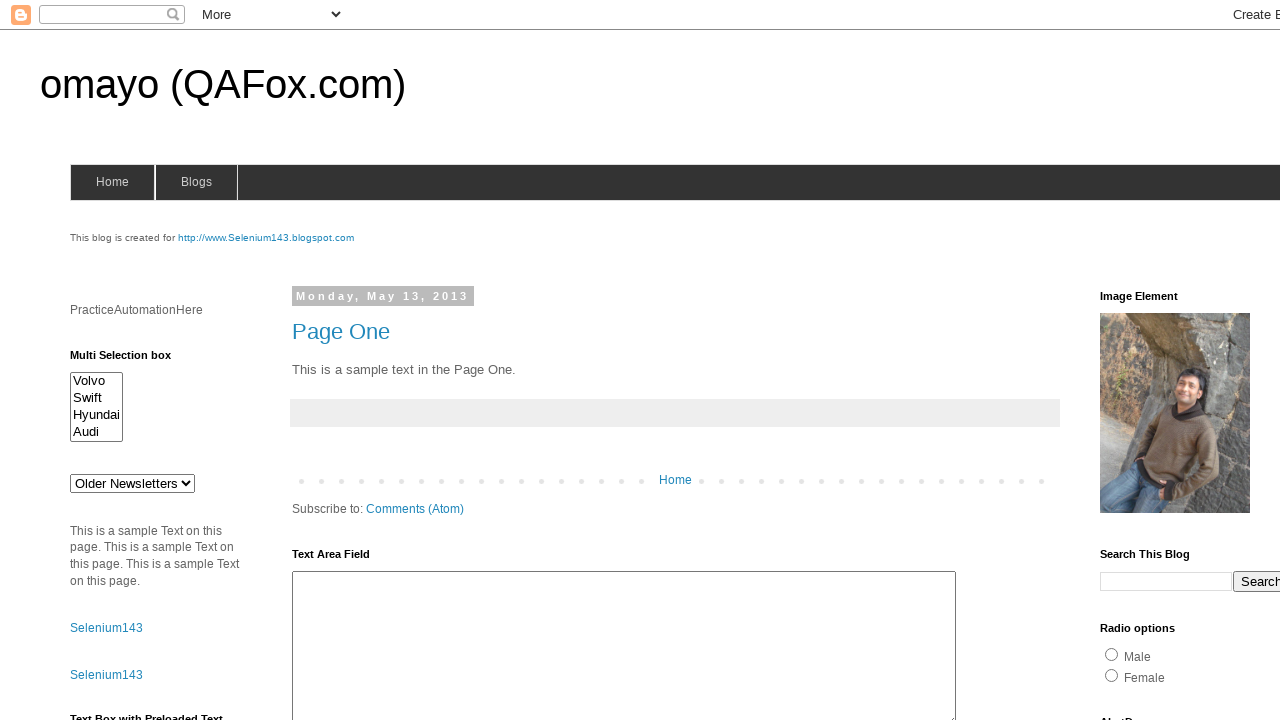

Located all links in the LinkList widget
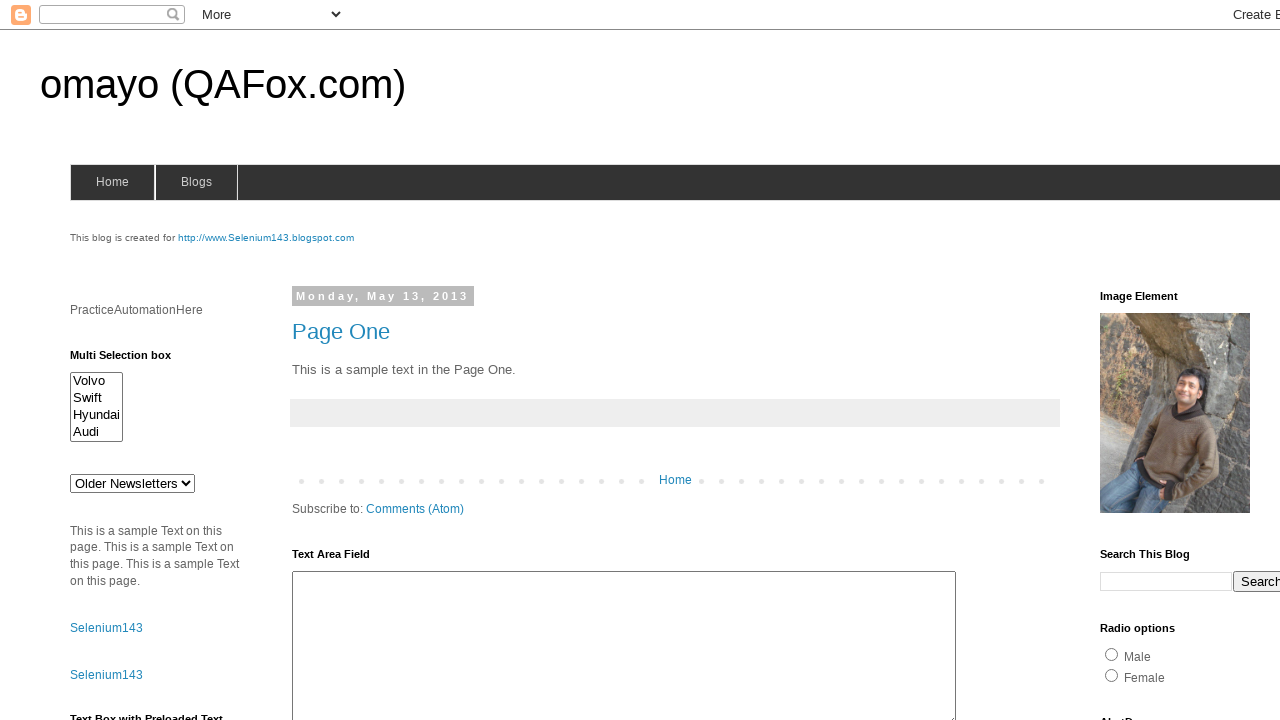

Found 5 links in the LinkList widget
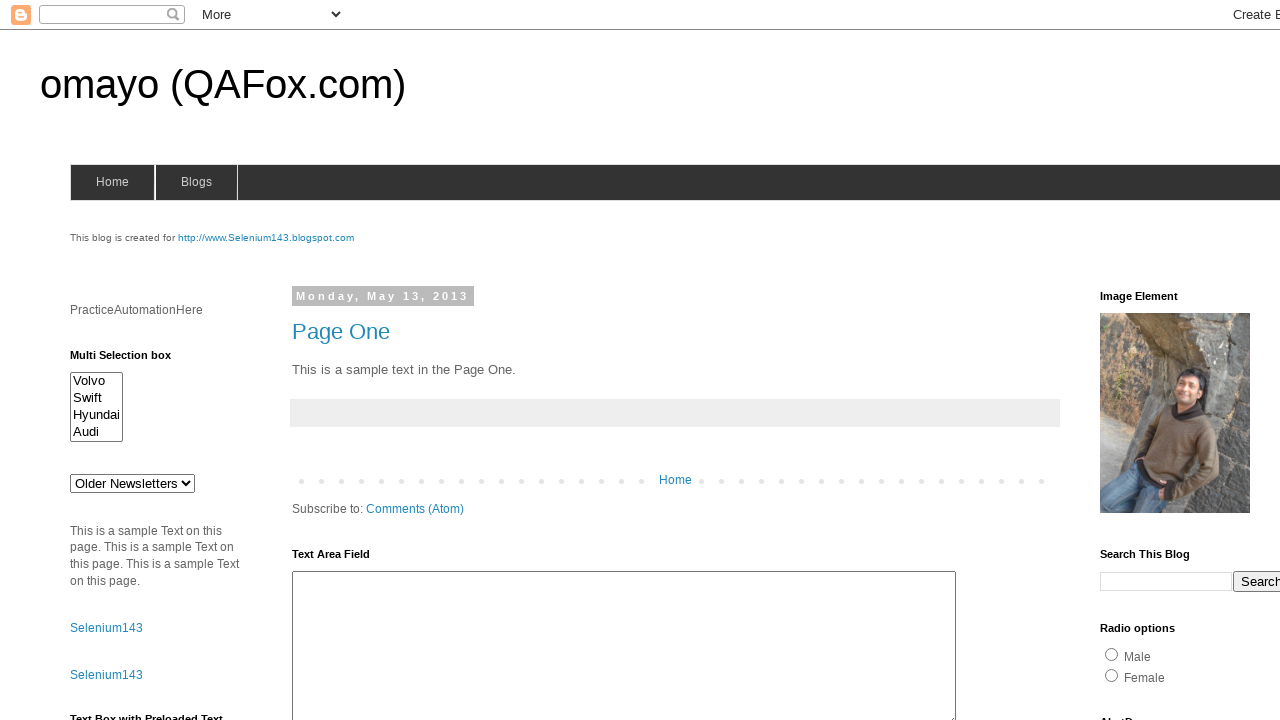

Re-queried LinkList links for iteration 1
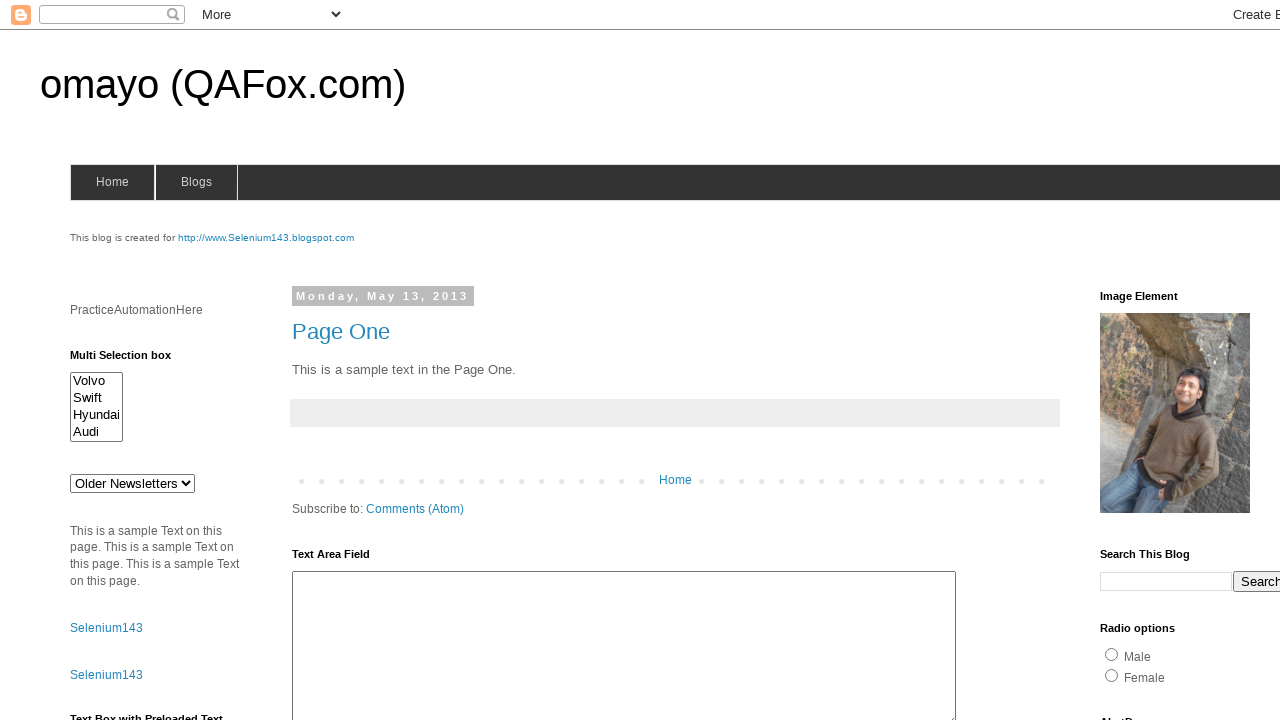

Clicked link at index 0 in LinkList widget at (1160, 360) on xpath=//div[@class='widget LinkList']//a >> nth=0
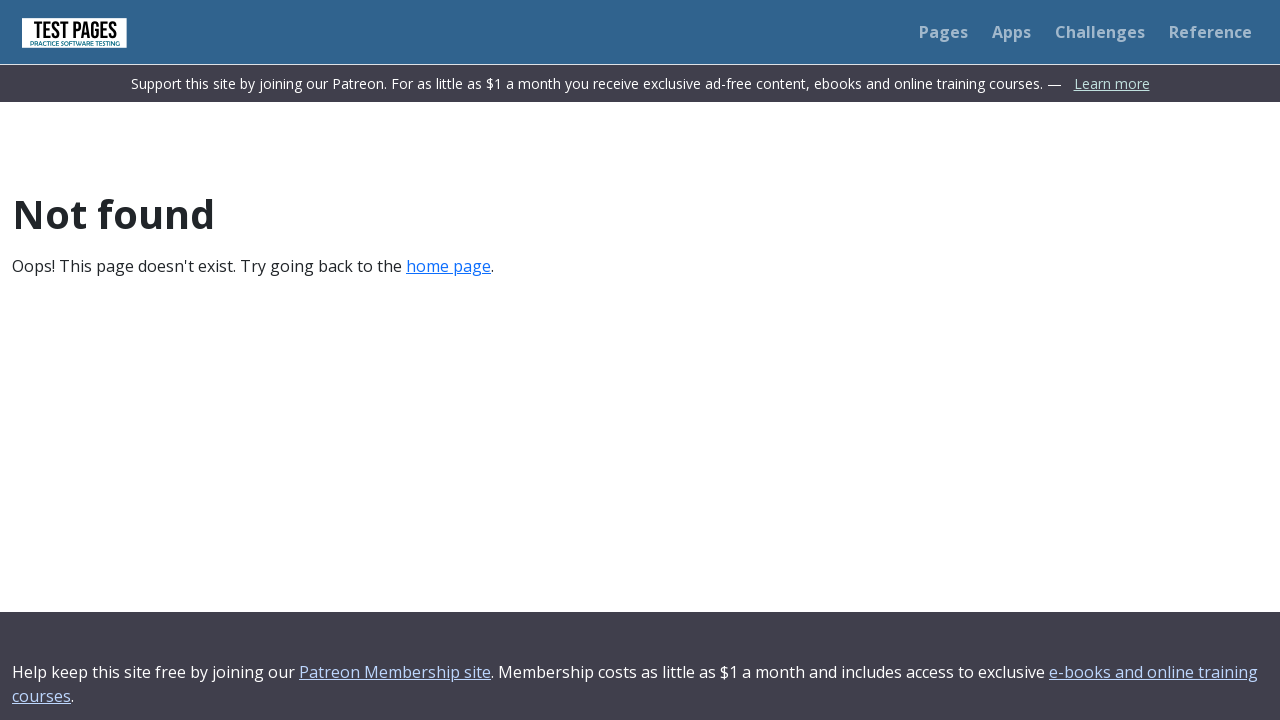

Page loaded after clicking link at index 0
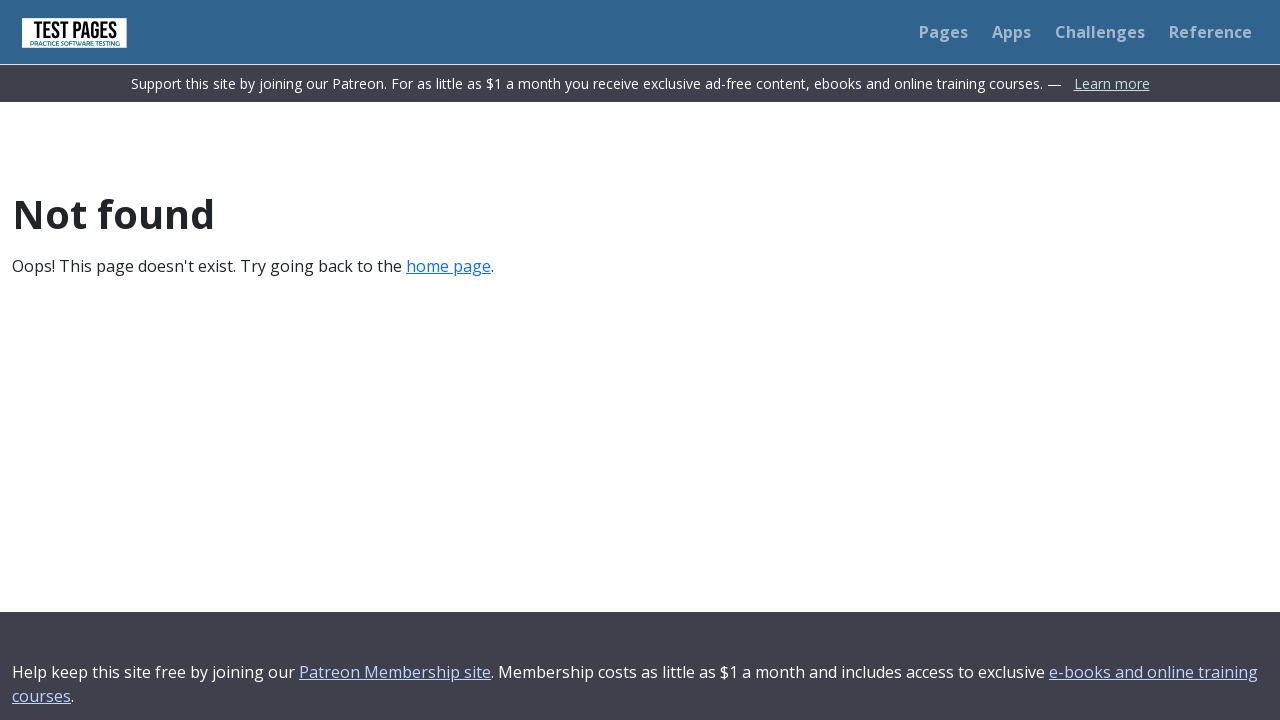

Navigated back to main page from link at index 0
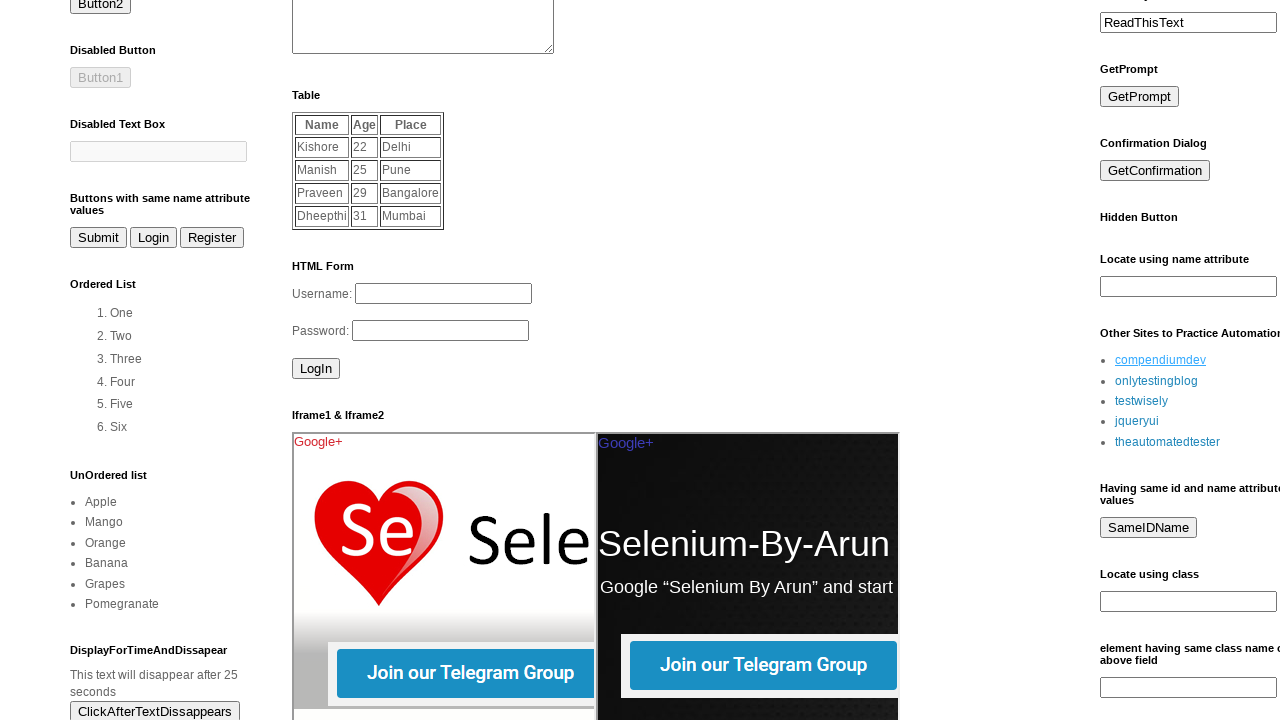

Main page loaded after navigating back from link at index 0
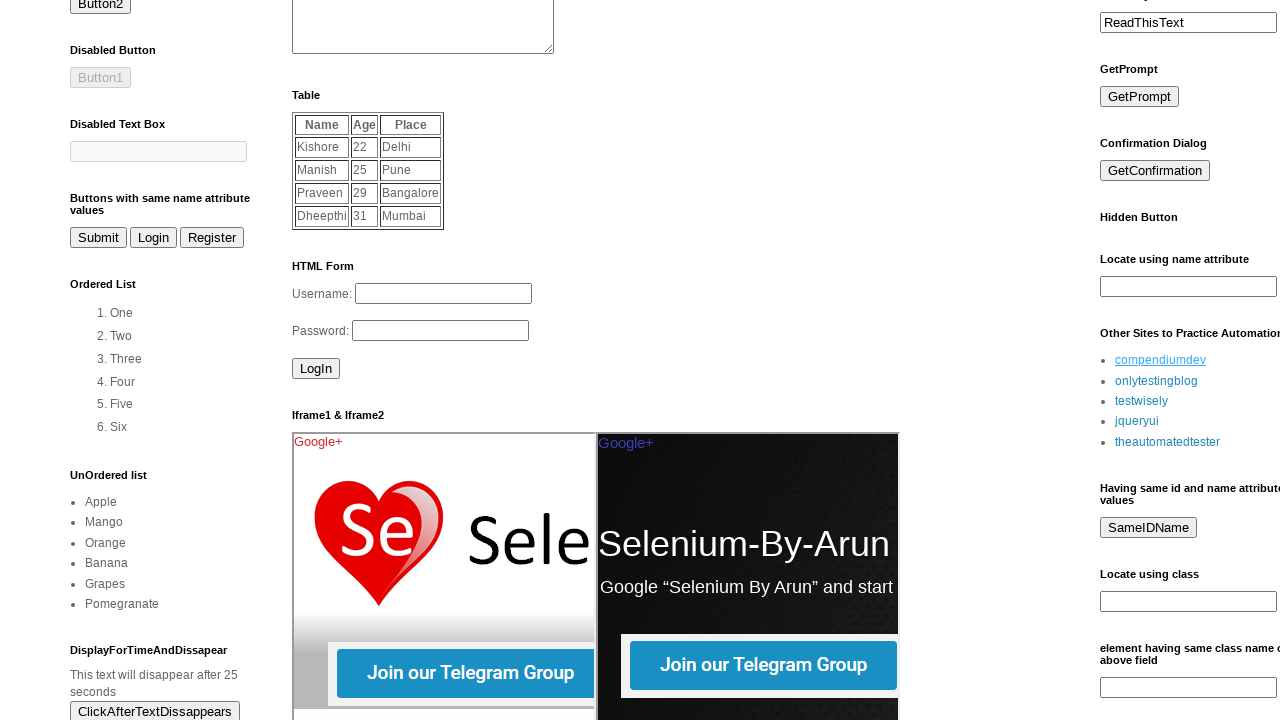

Re-queried LinkList links for iteration 2
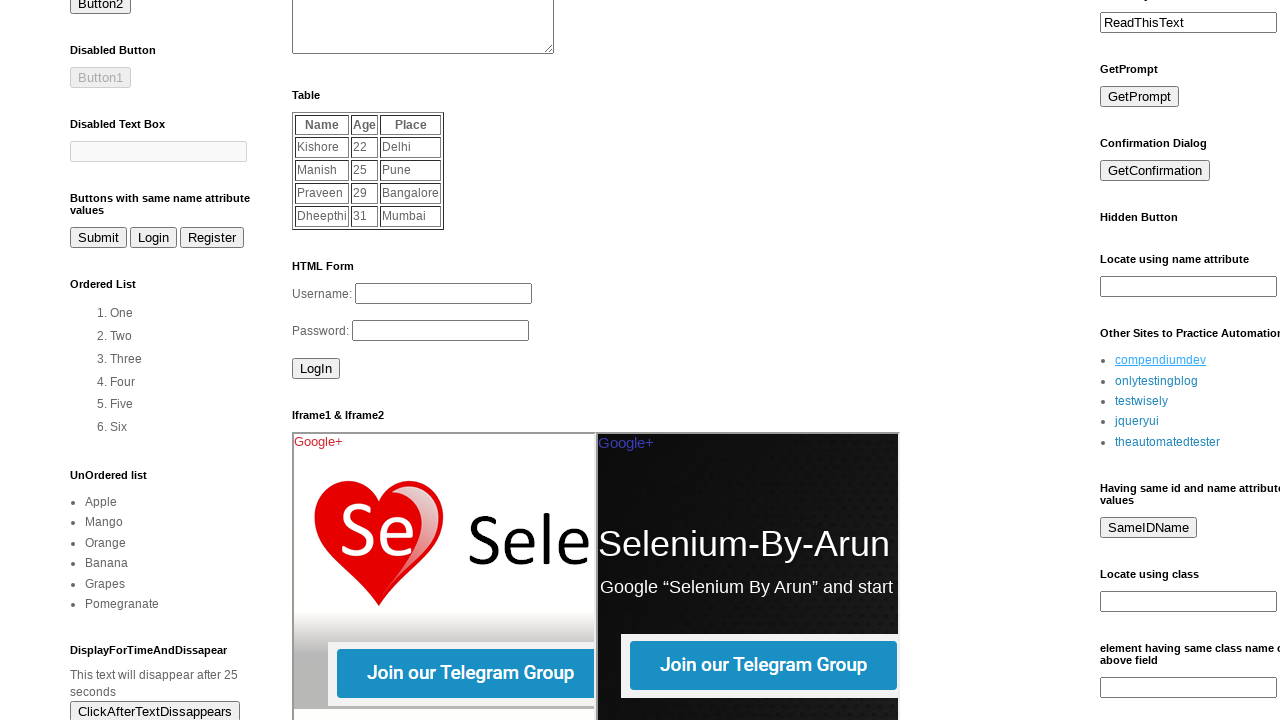

Clicked link at index 1 in LinkList widget at (1156, 381) on xpath=//div[@class='widget LinkList']//a >> nth=1
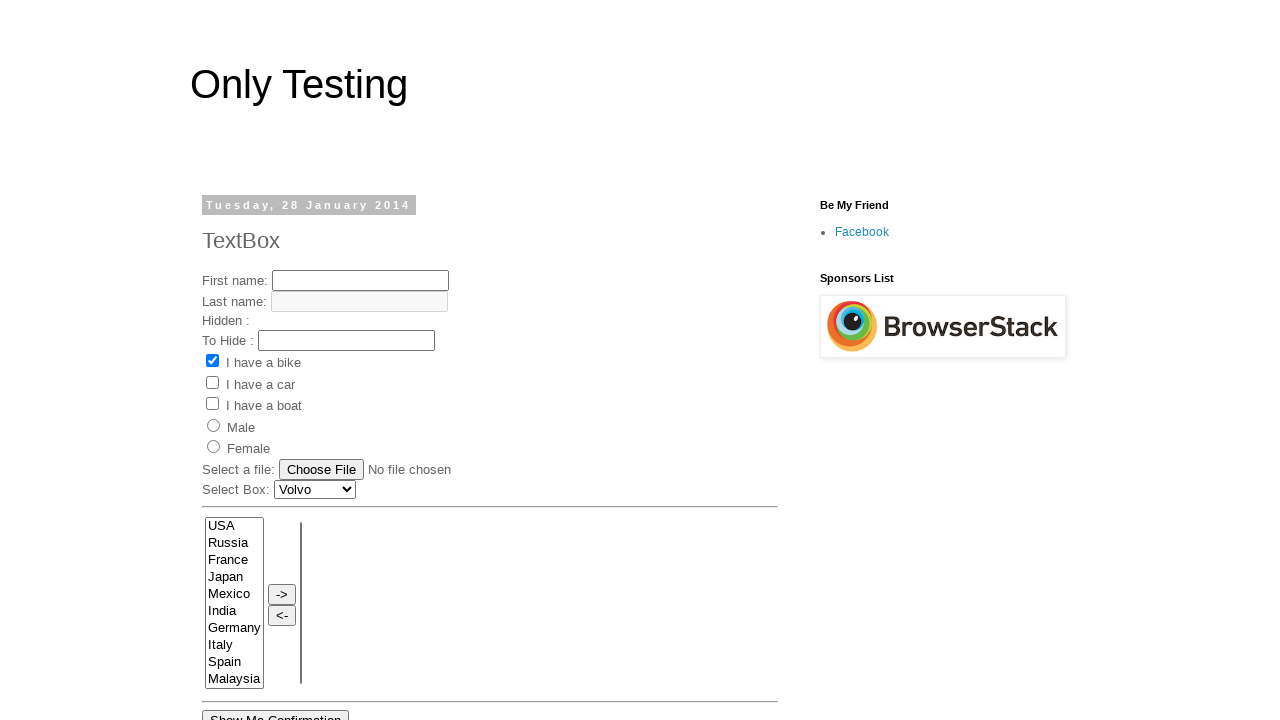

Page loaded after clicking link at index 1
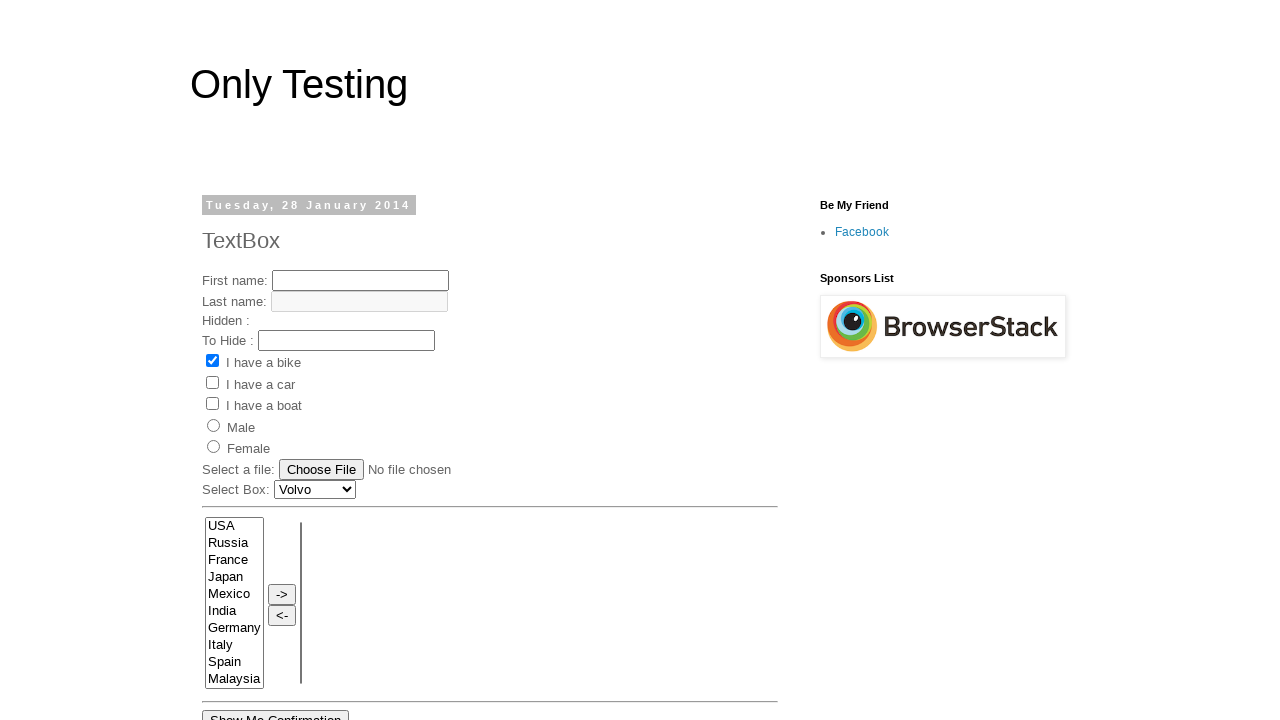

Navigated back to main page from link at index 1
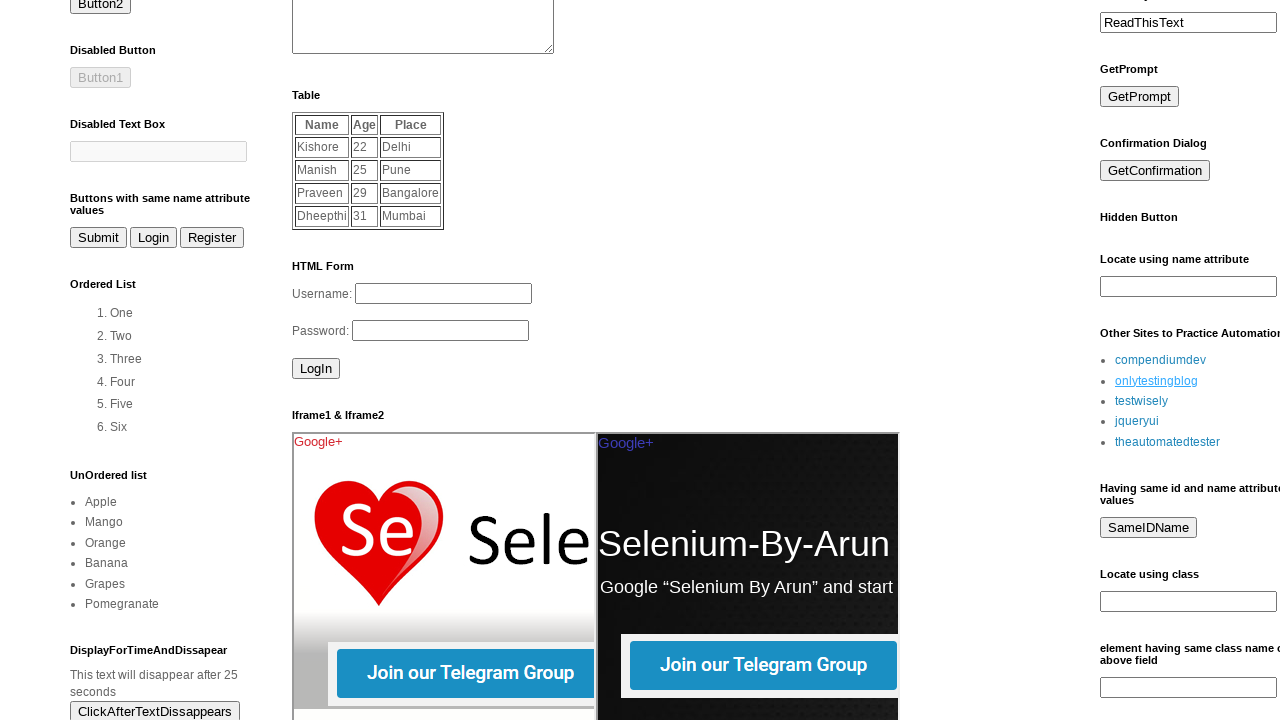

Main page loaded after navigating back from link at index 1
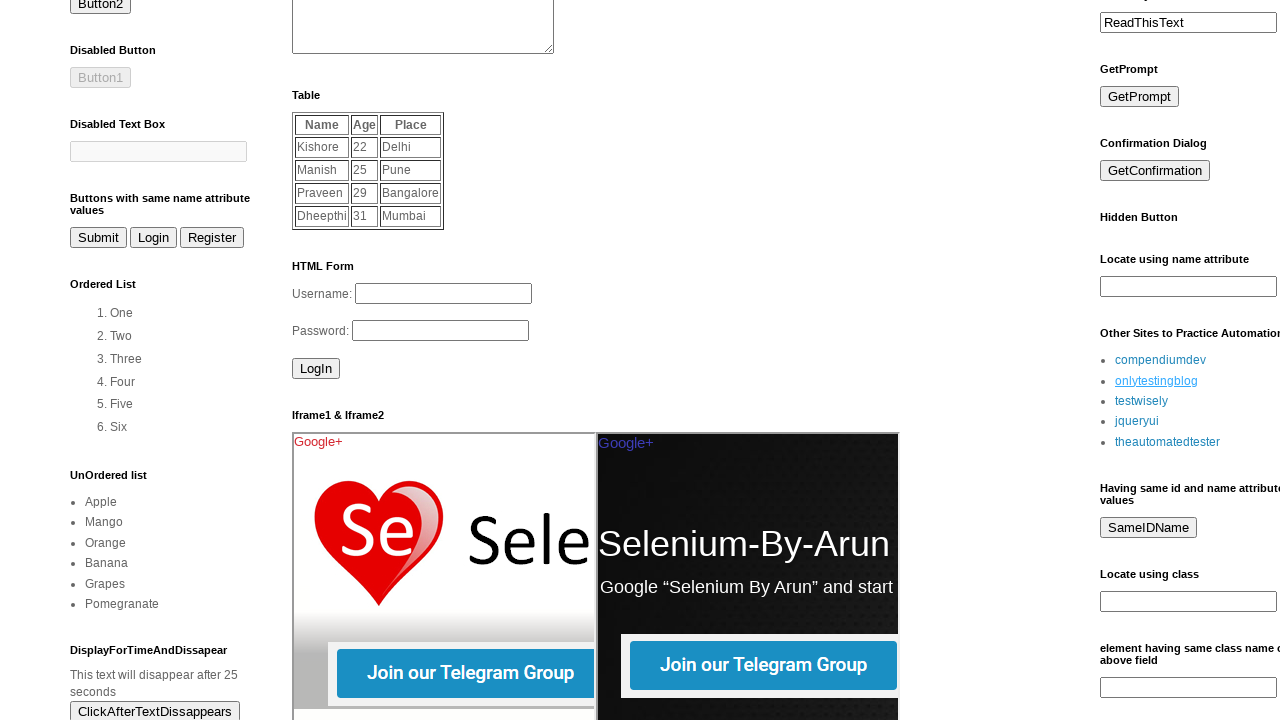

Re-queried LinkList links for iteration 3
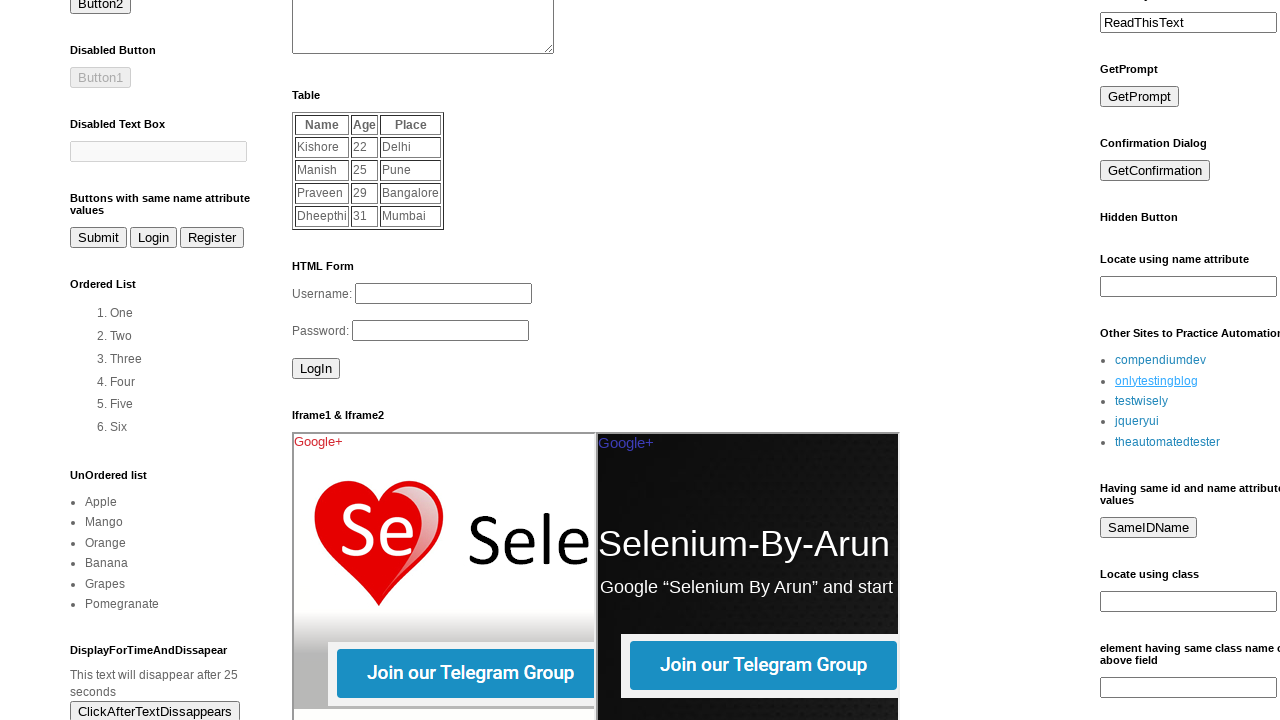

Clicked link at index 2 in LinkList widget at (1142, 401) on xpath=//div[@class='widget LinkList']//a >> nth=2
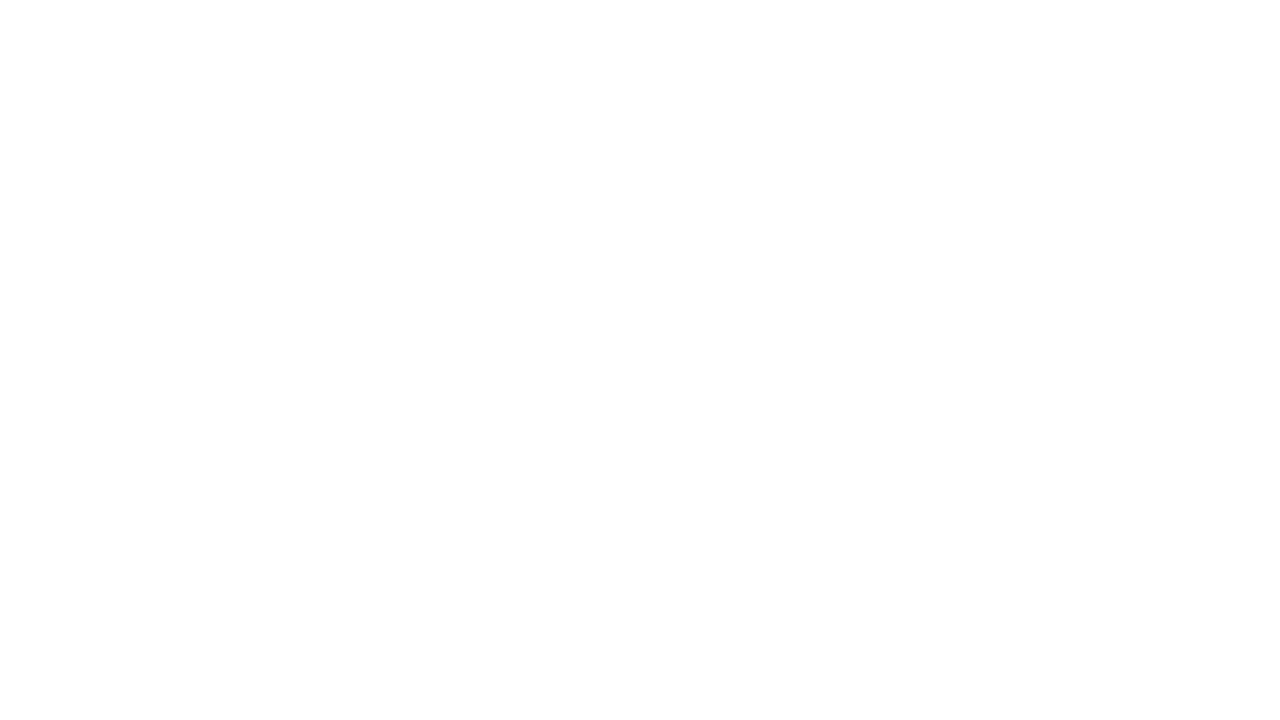

Page loaded after clicking link at index 2
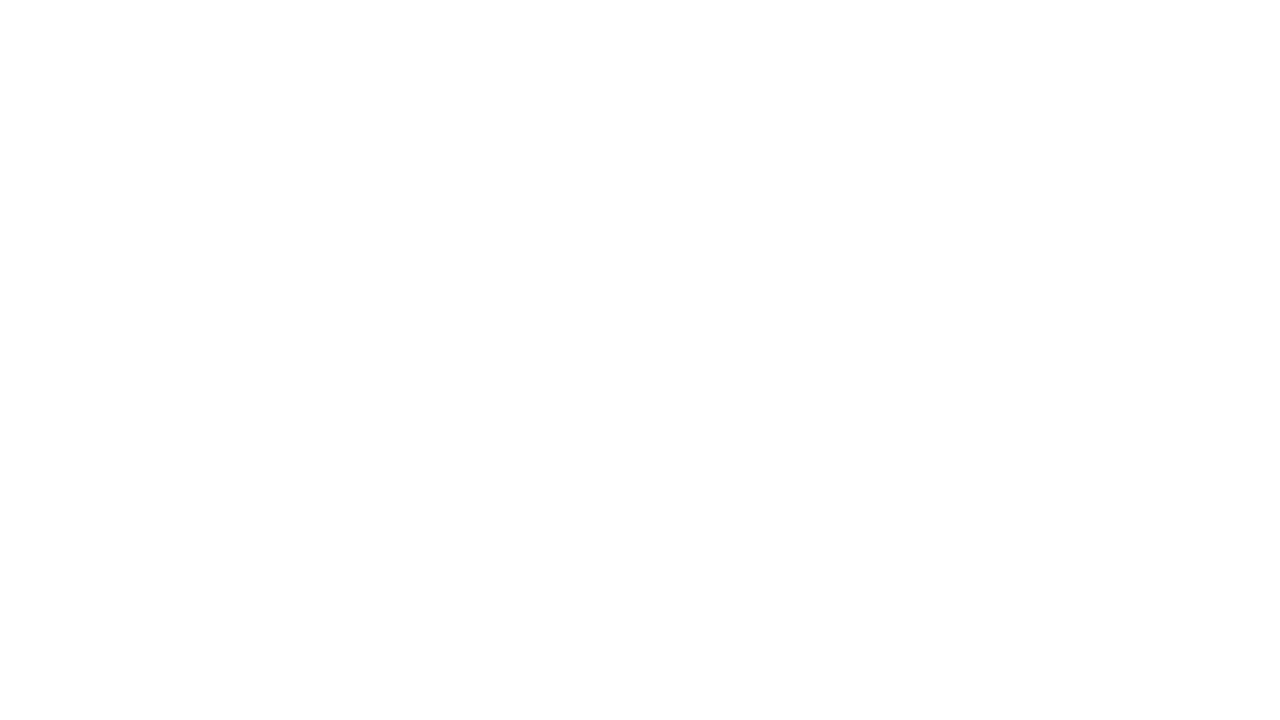

Navigated back to main page from link at index 2
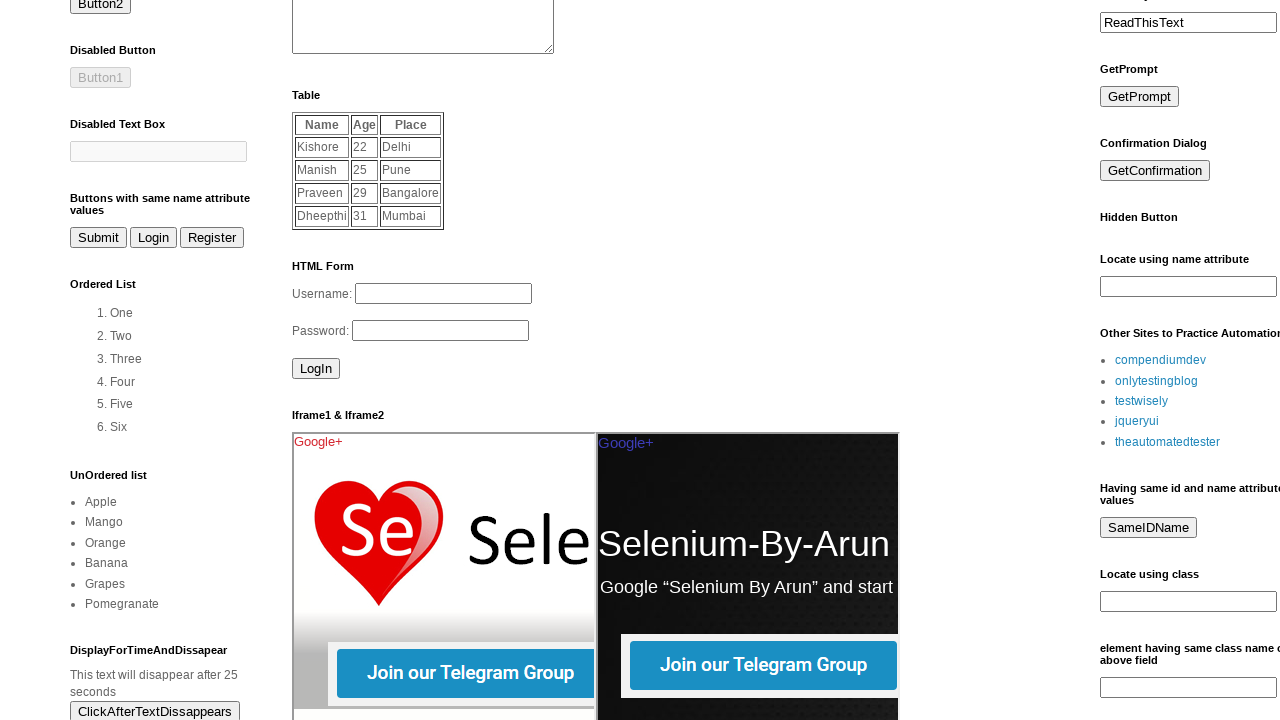

Main page loaded after navigating back from link at index 2
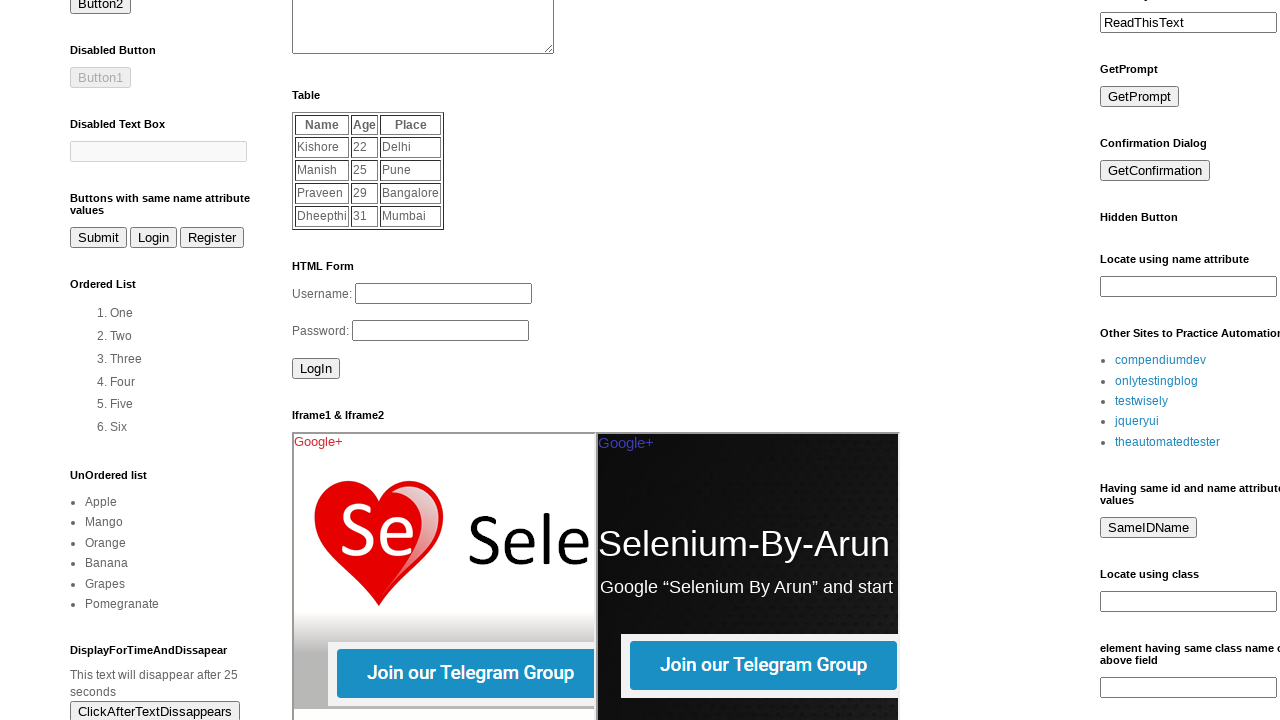

Re-queried LinkList links for iteration 4
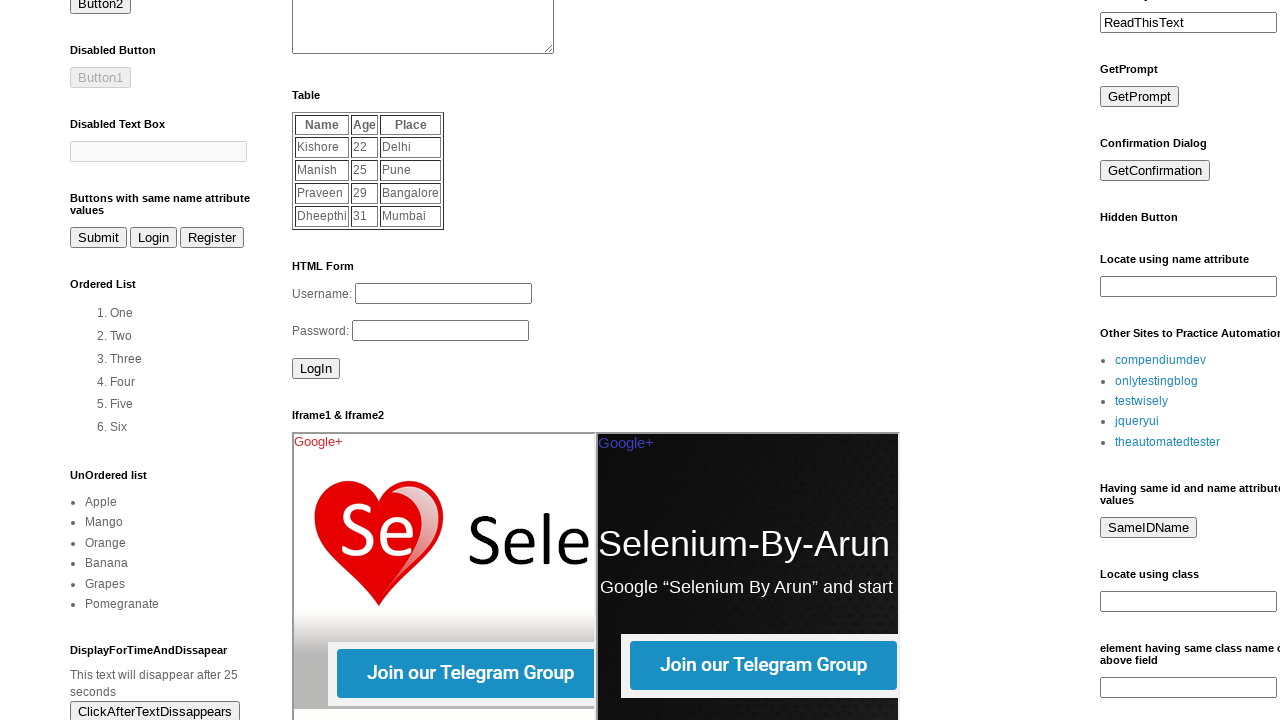

Clicked link at index 3 in LinkList widget at (1137, 421) on xpath=//div[@class='widget LinkList']//a >> nth=3
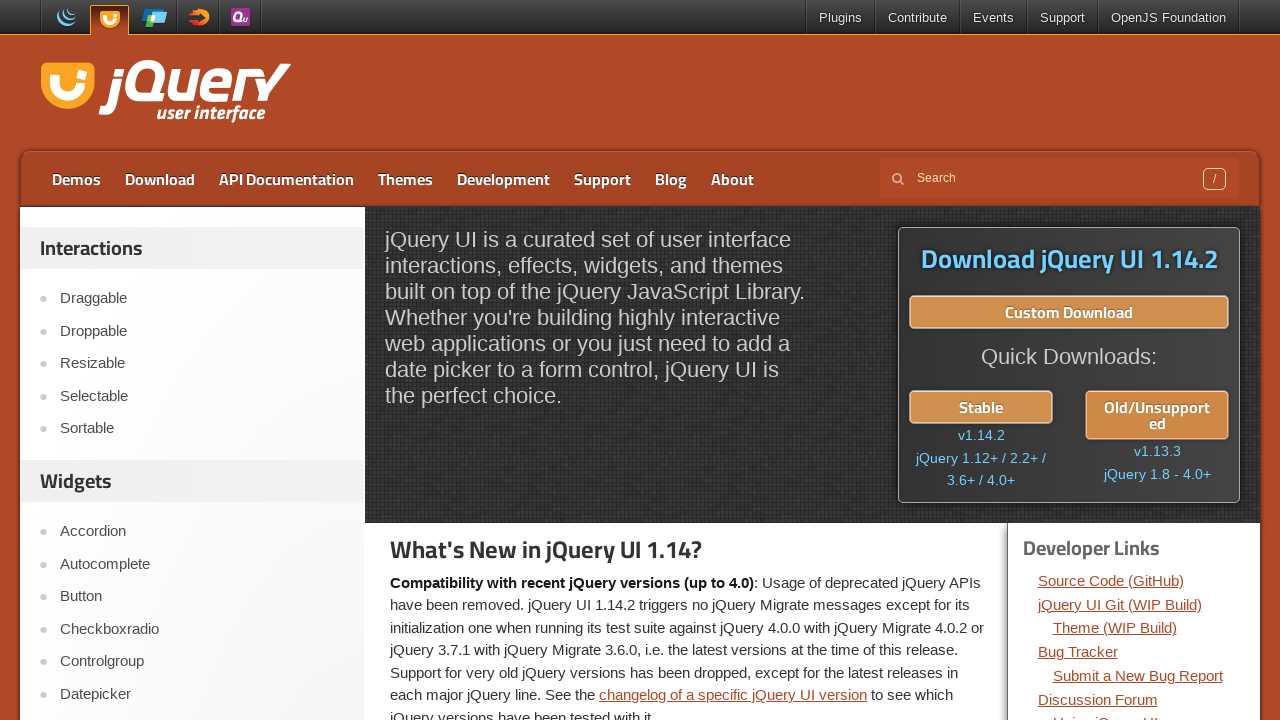

Page loaded after clicking link at index 3
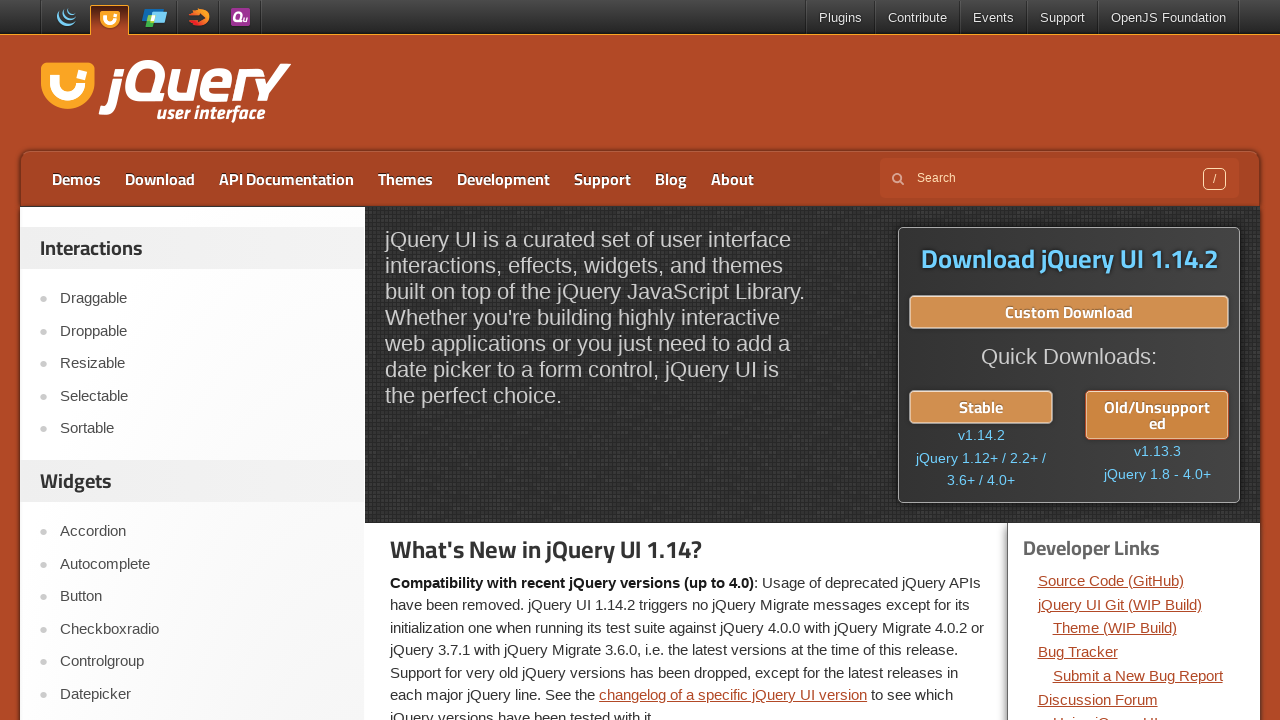

Navigated back to main page from link at index 3
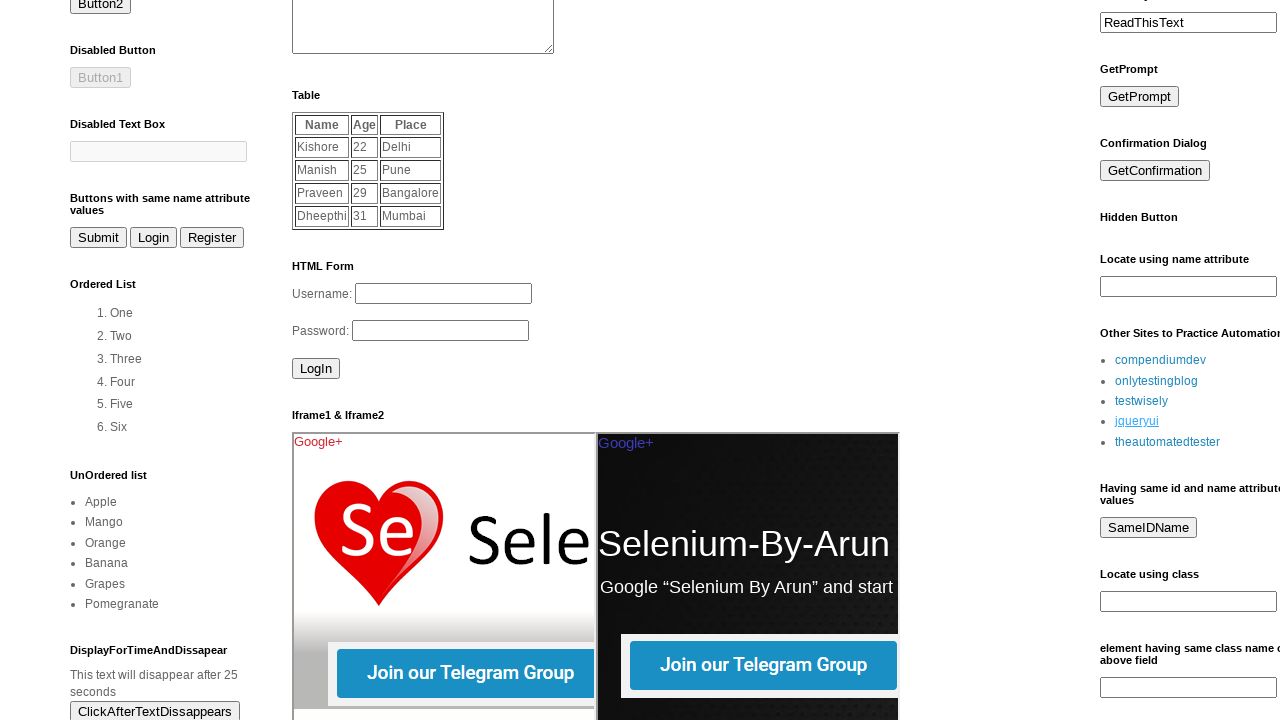

Main page loaded after navigating back from link at index 3
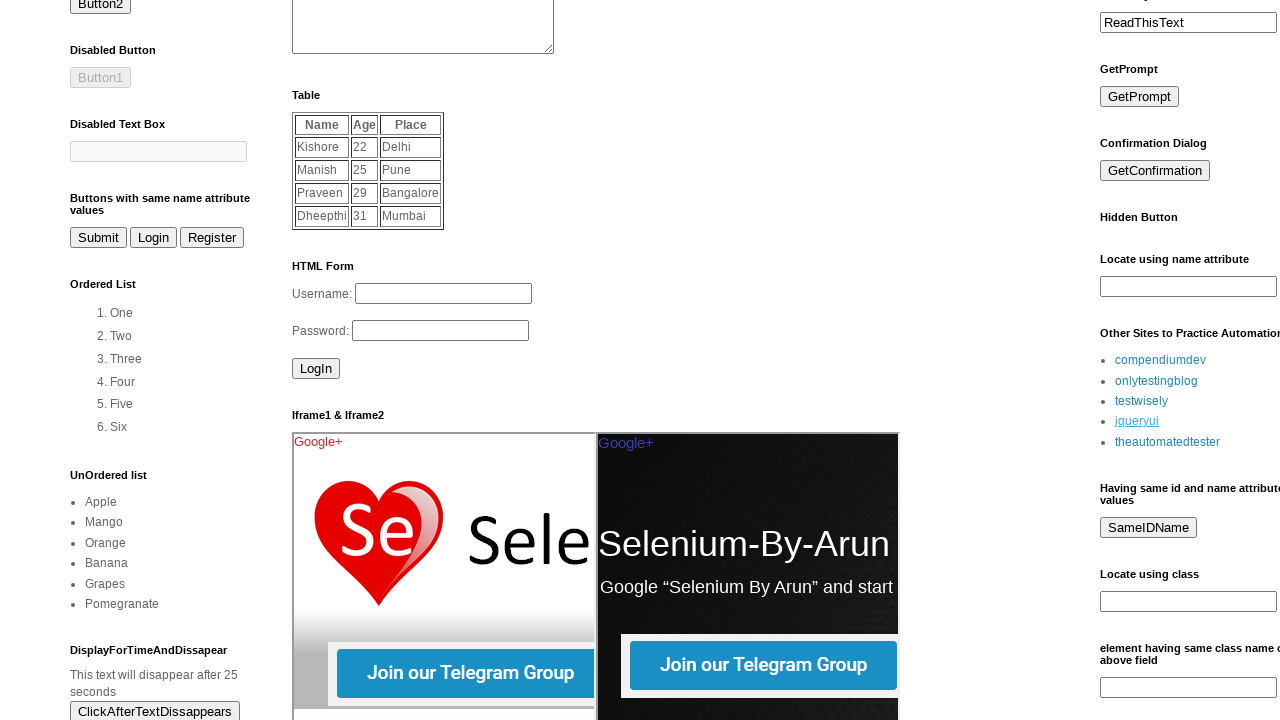

Re-queried LinkList links for iteration 5
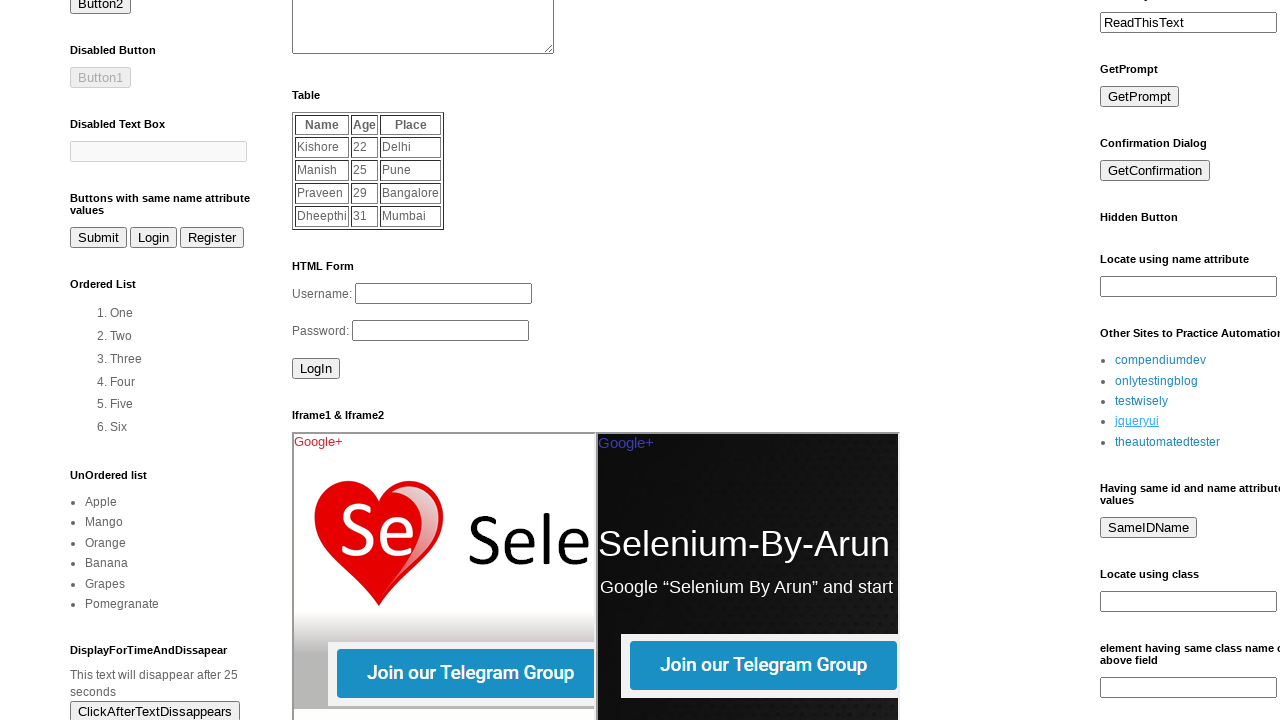

Clicked link at index 4 in LinkList widget at (1168, 442) on xpath=//div[@class='widget LinkList']//a >> nth=4
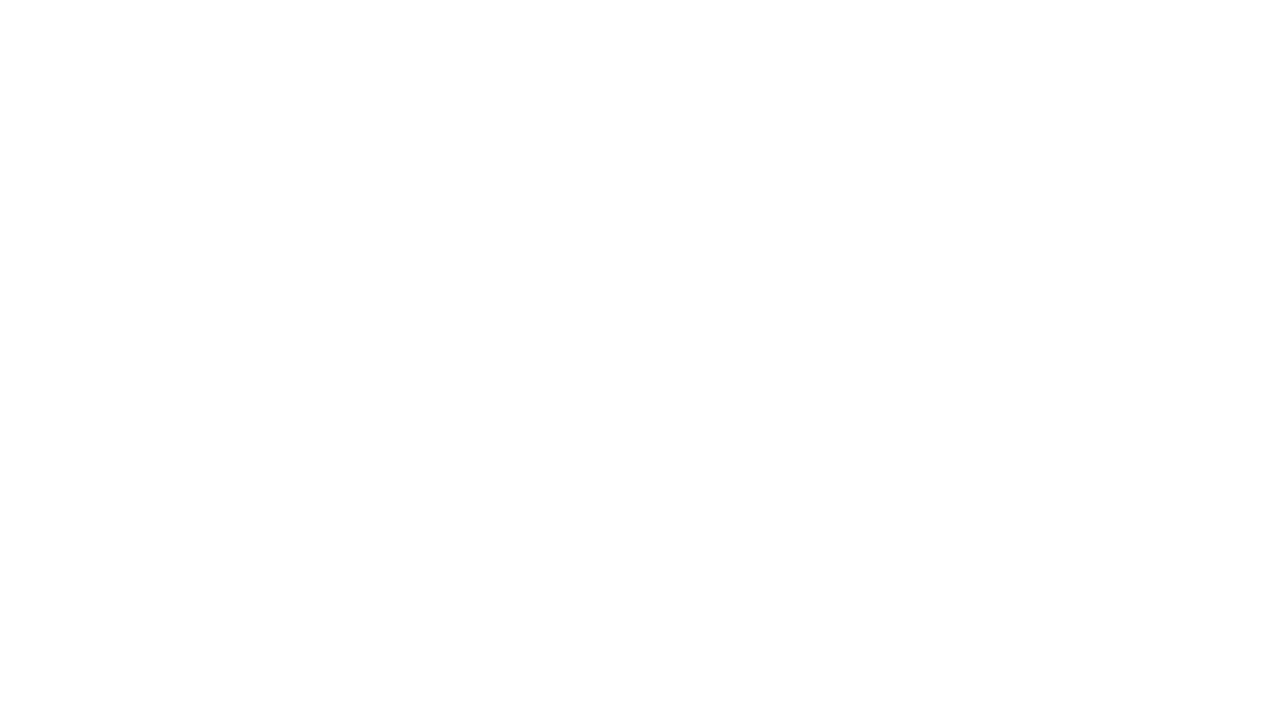

Page loaded after clicking link at index 4
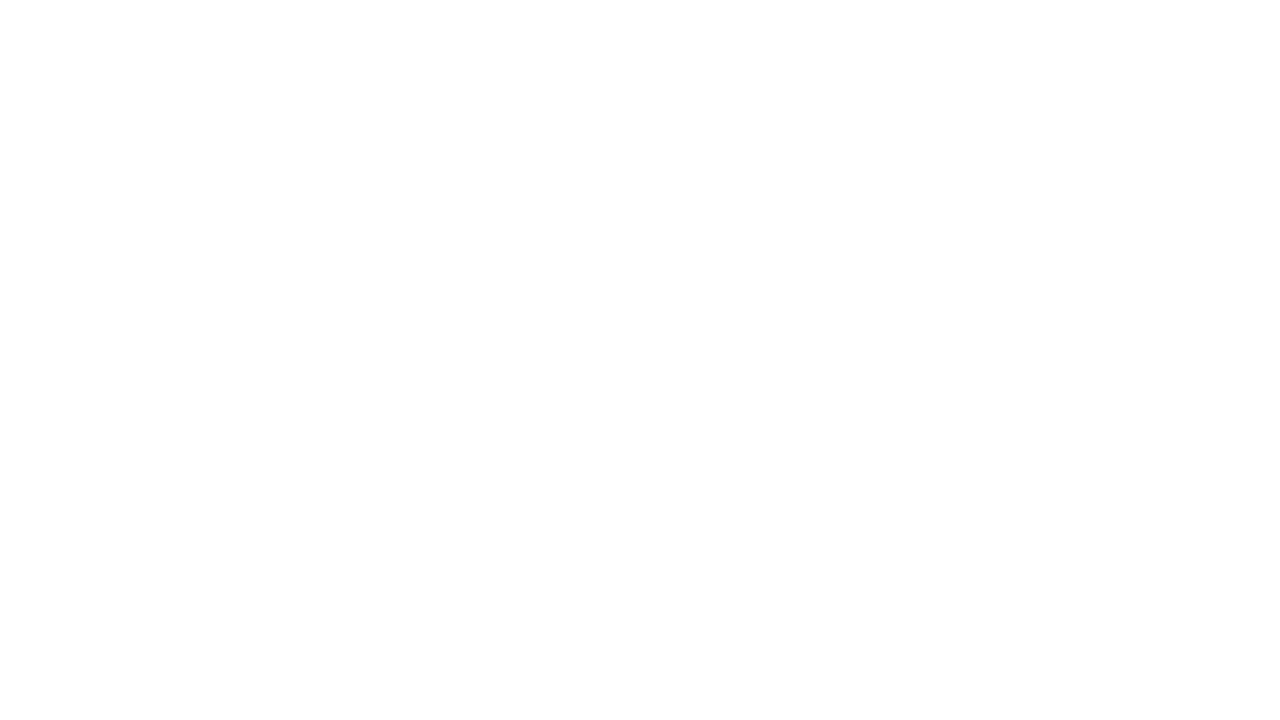

Navigated back to main page from link at index 4
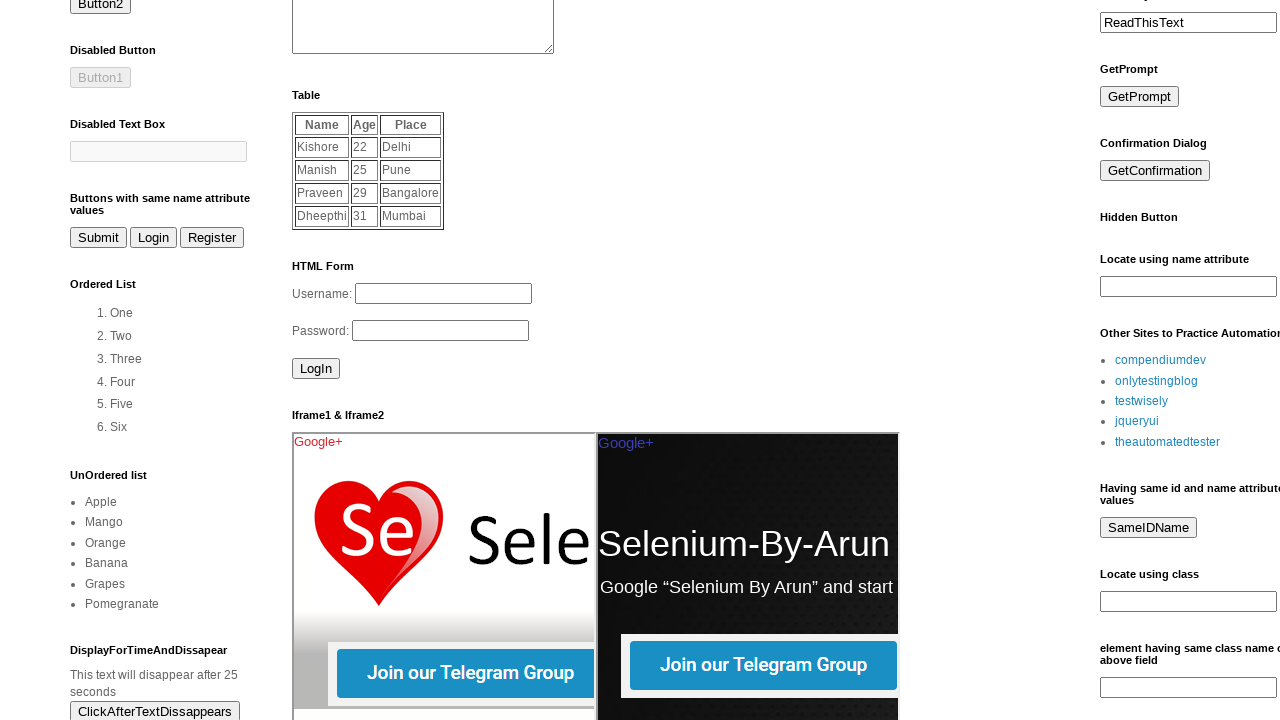

Main page loaded after navigating back from link at index 4
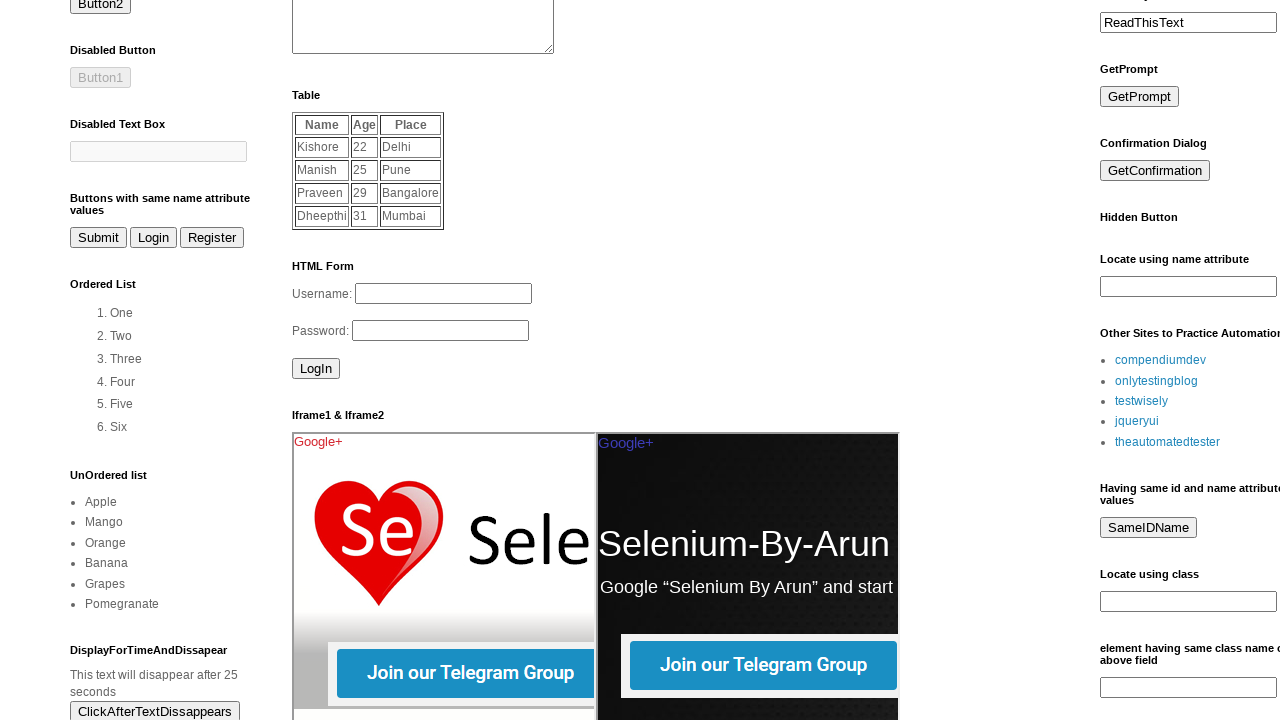

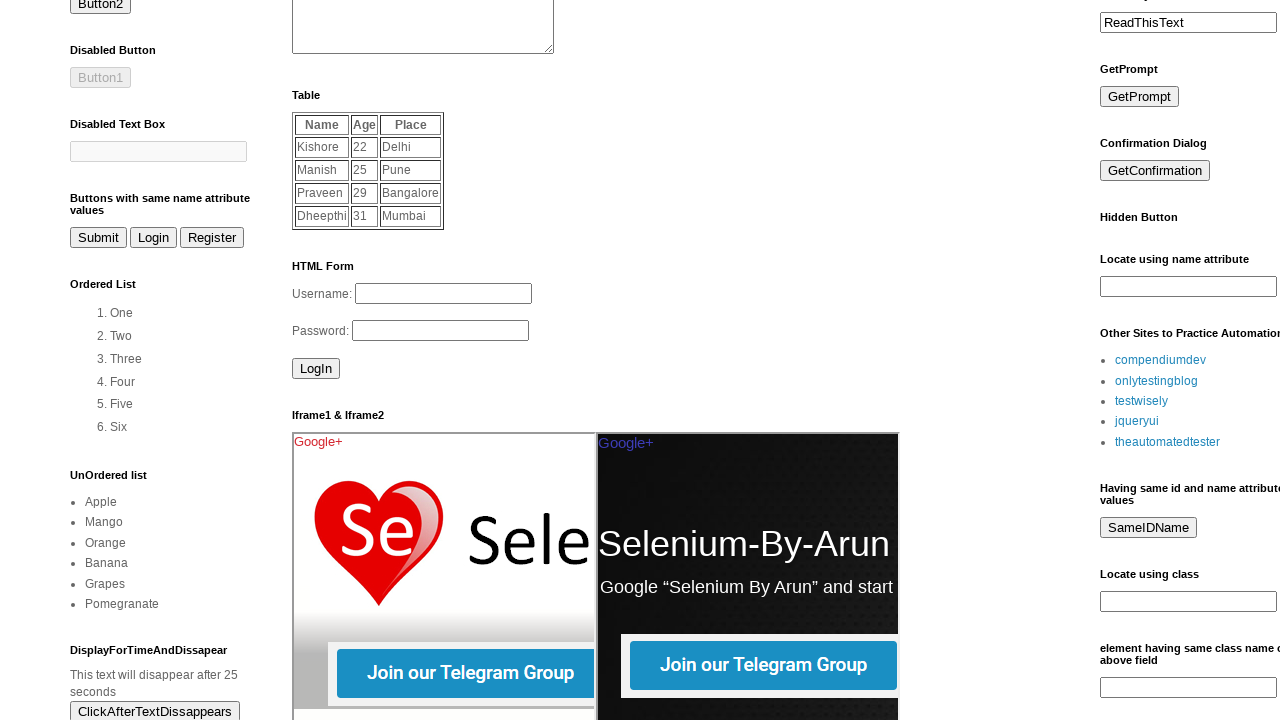